Tests clearing completed items using the Clear Completed button

Starting URL: https://todomvc.com/examples/react/dist/

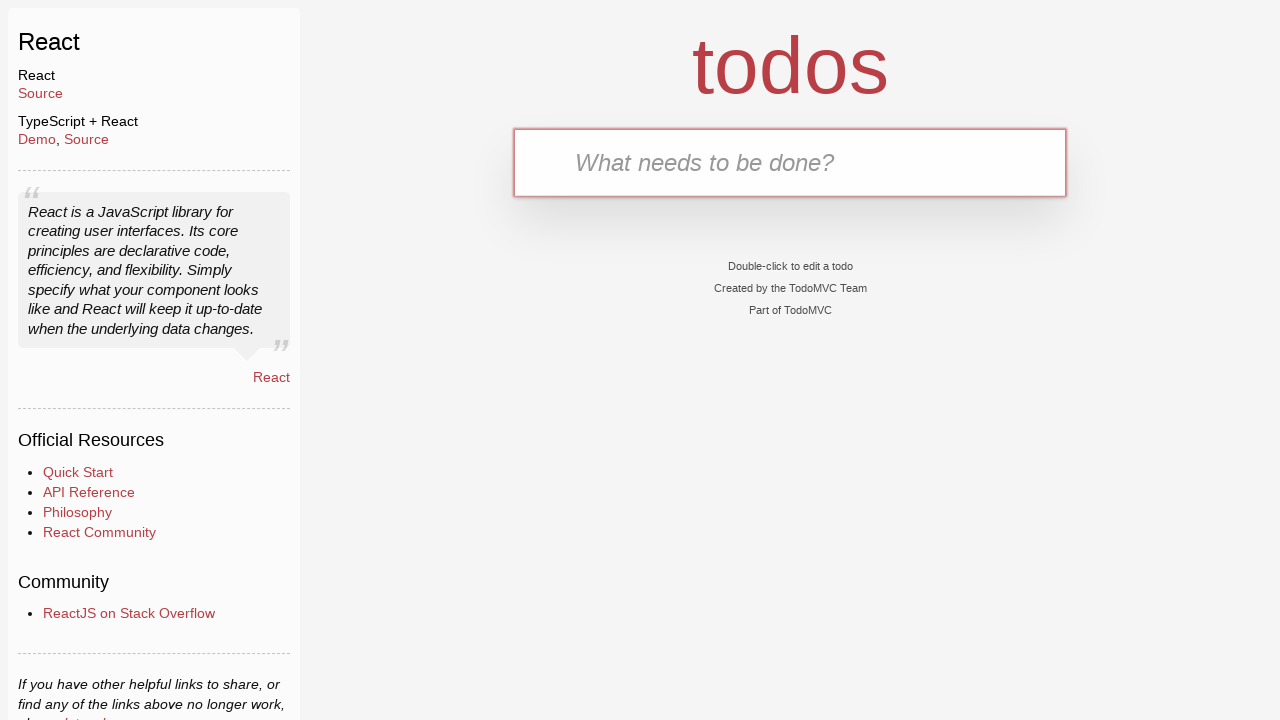

Filled new todo input with 'Buy Sweets' on .new-todo
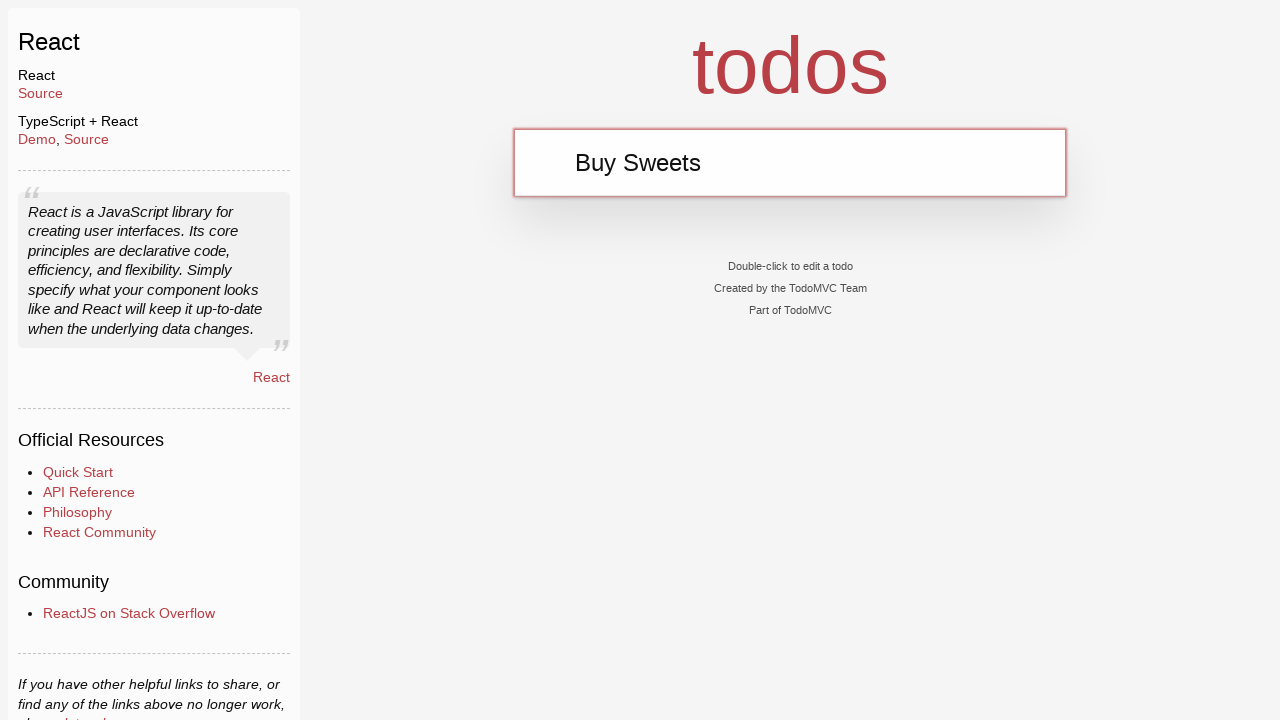

Pressed Enter to add 'Buy Sweets' todo item on .new-todo
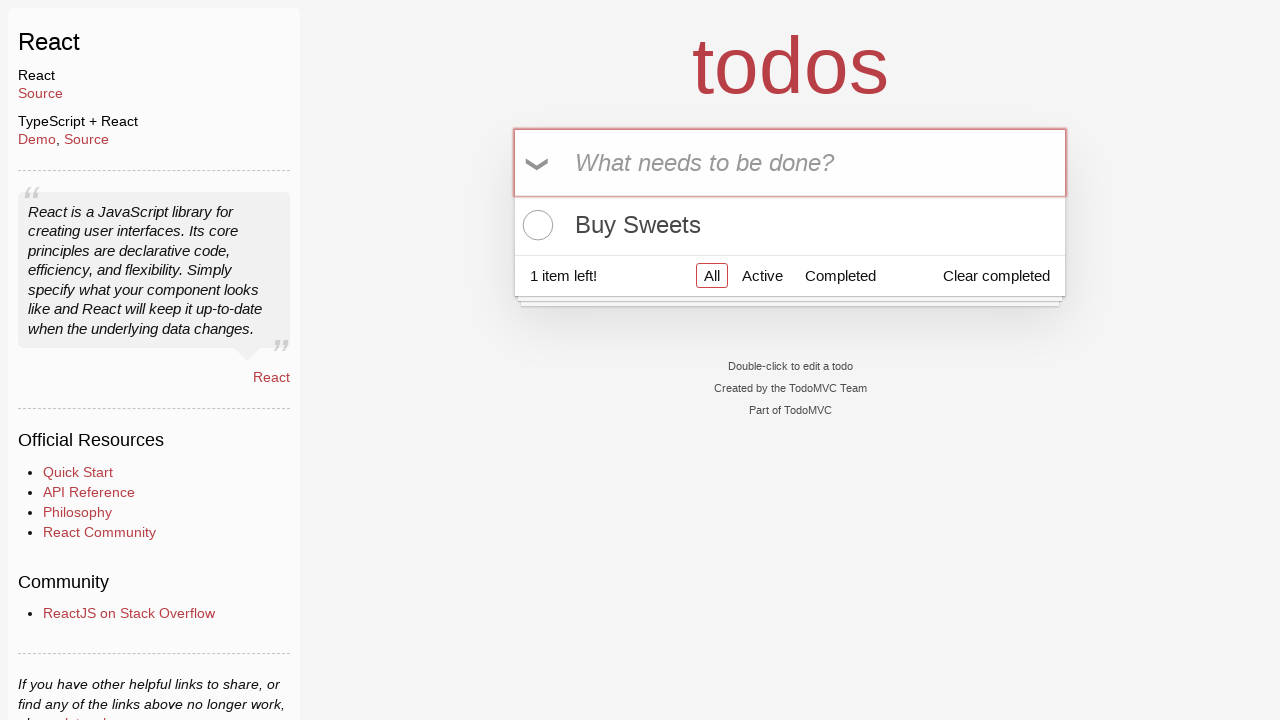

Filled new todo input with 'Walk the dog' on .new-todo
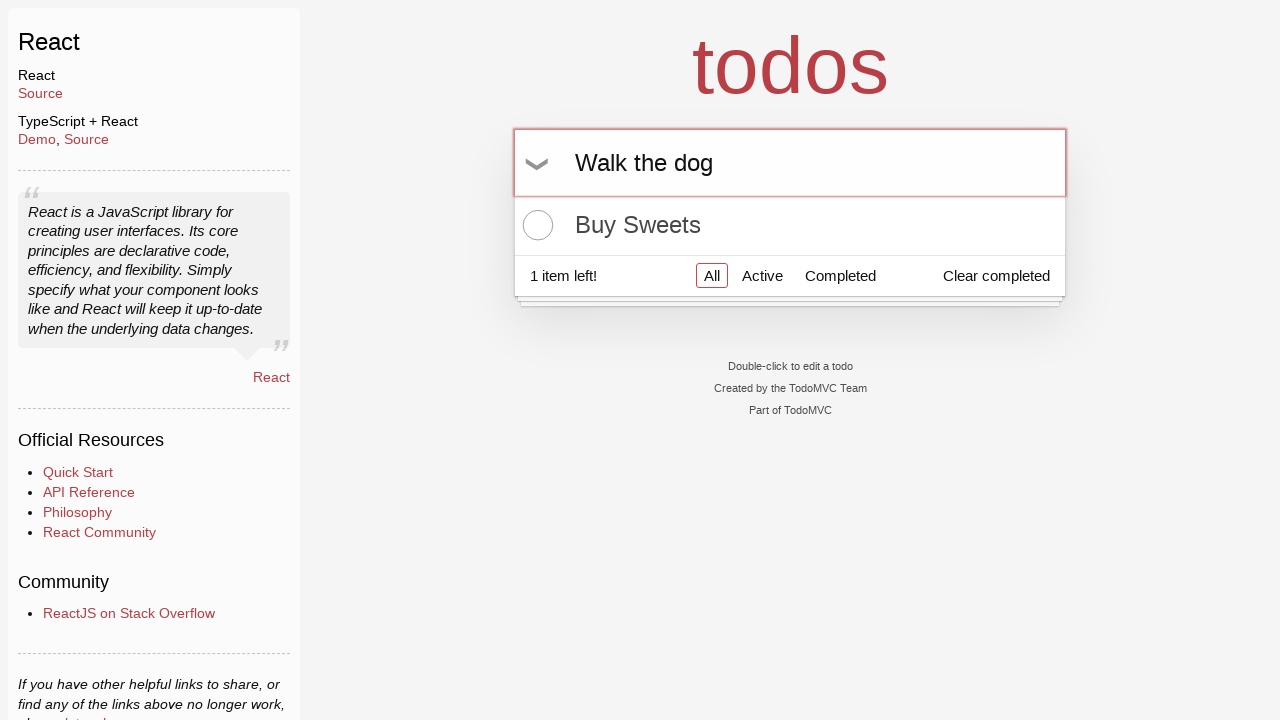

Pressed Enter to add 'Walk the dog' todo item on .new-todo
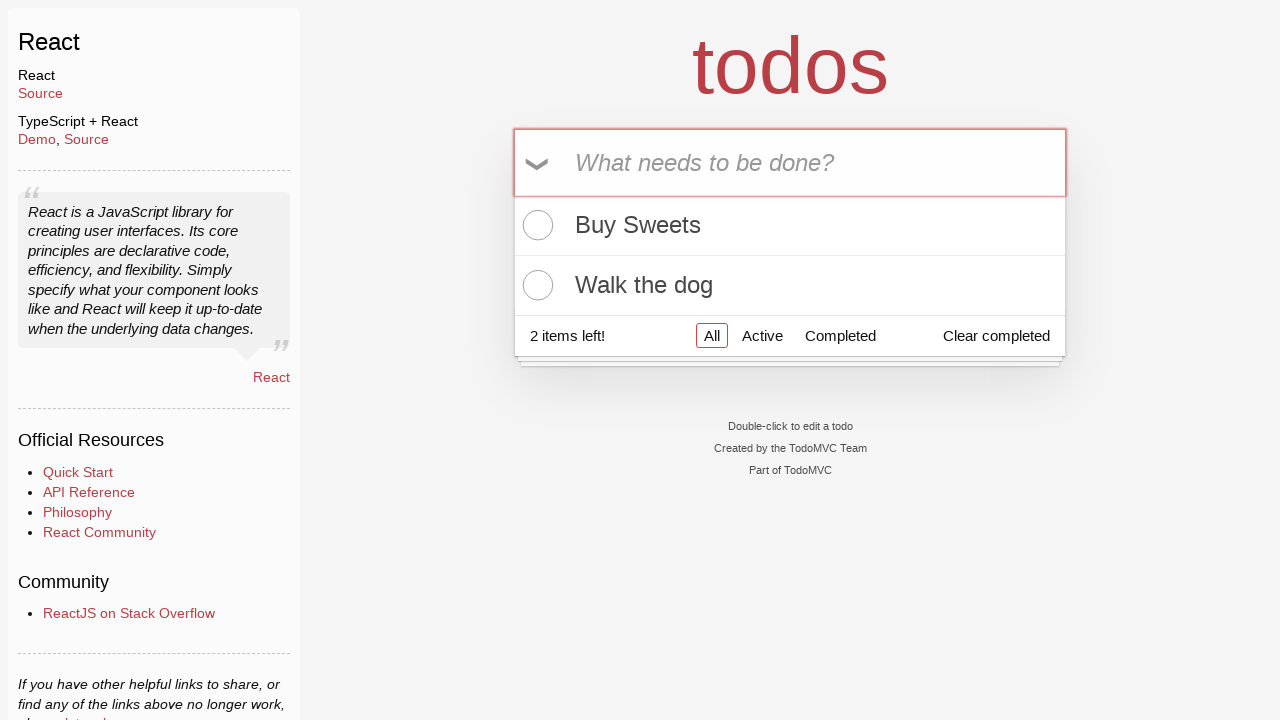

Filled new todo input with 'Talk to Gary' on .new-todo
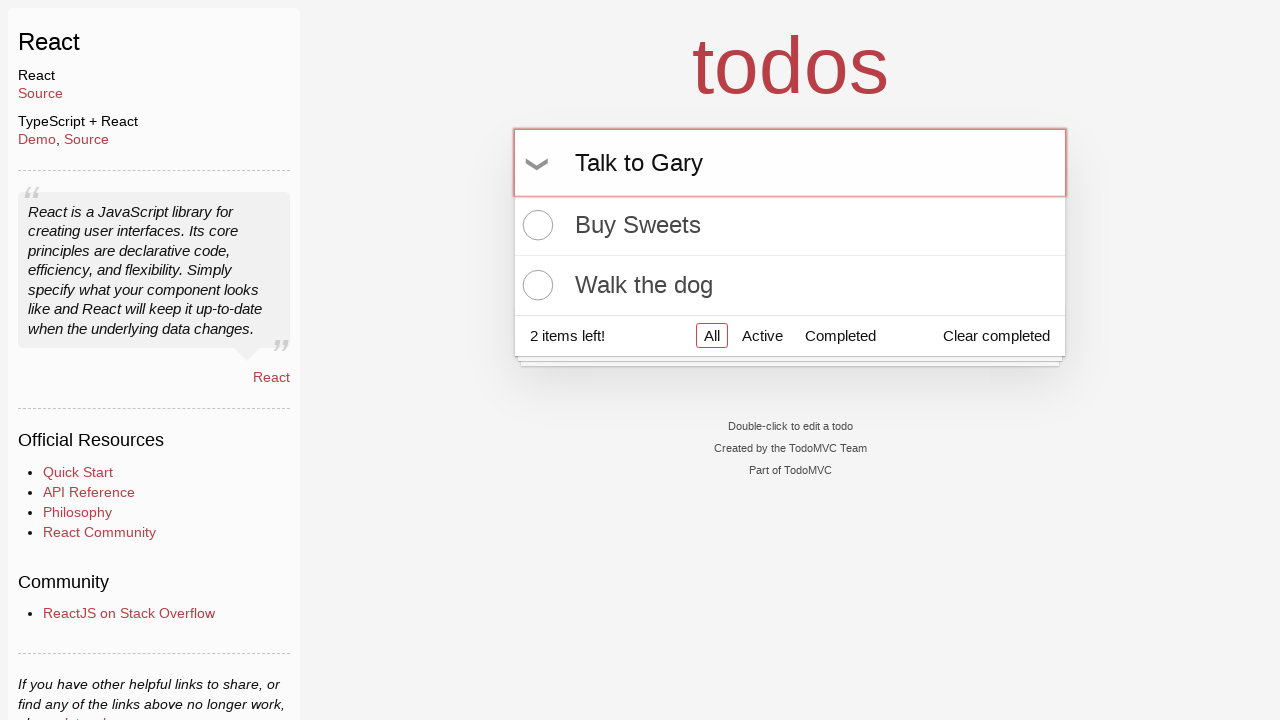

Pressed Enter to add 'Talk to Gary' todo item on .new-todo
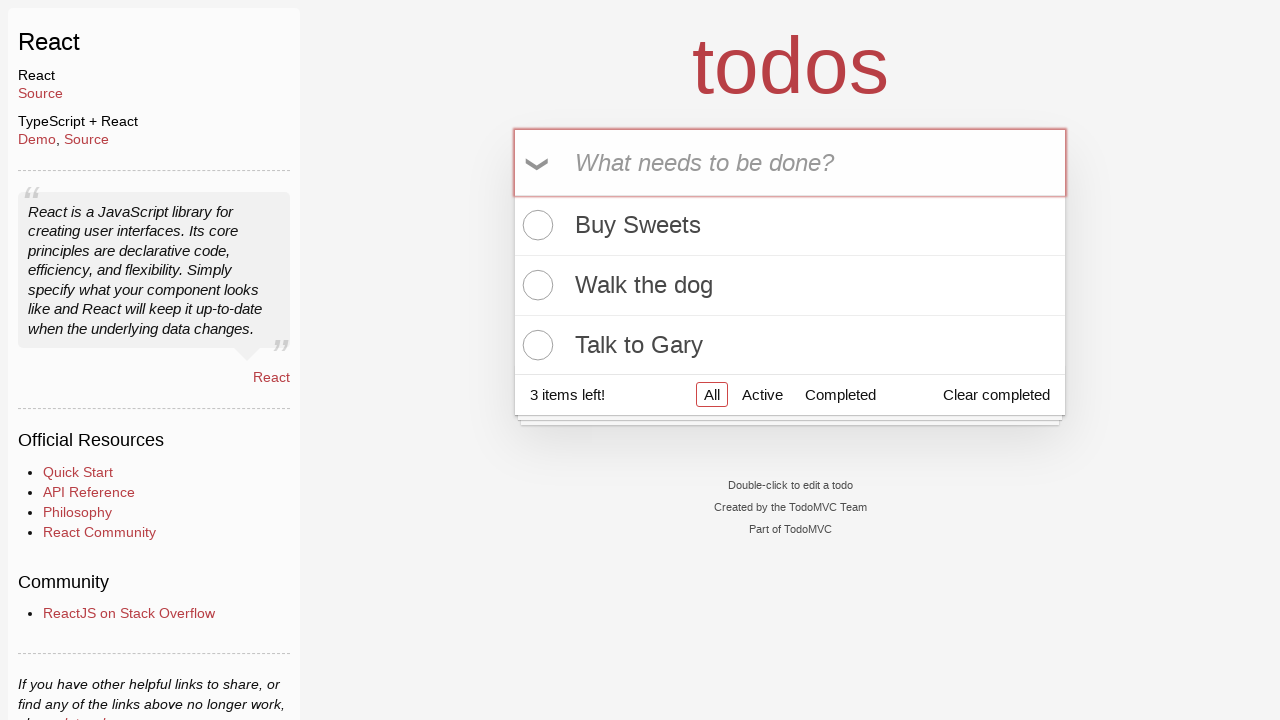

Clicked toggle checkbox on first todo item to mark it complete at (535, 225) on .todo-list li:first-child .toggle
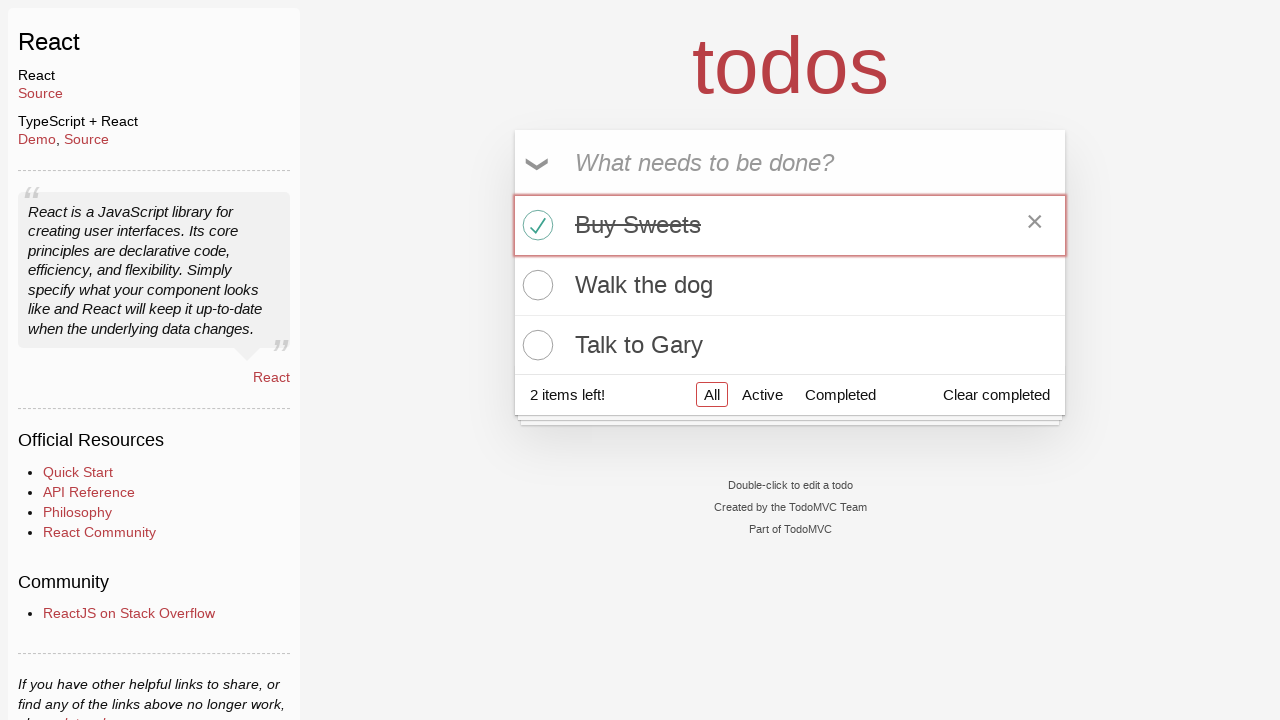

Clicked Clear Completed button to remove completed items at (996, 395) on .clear-completed
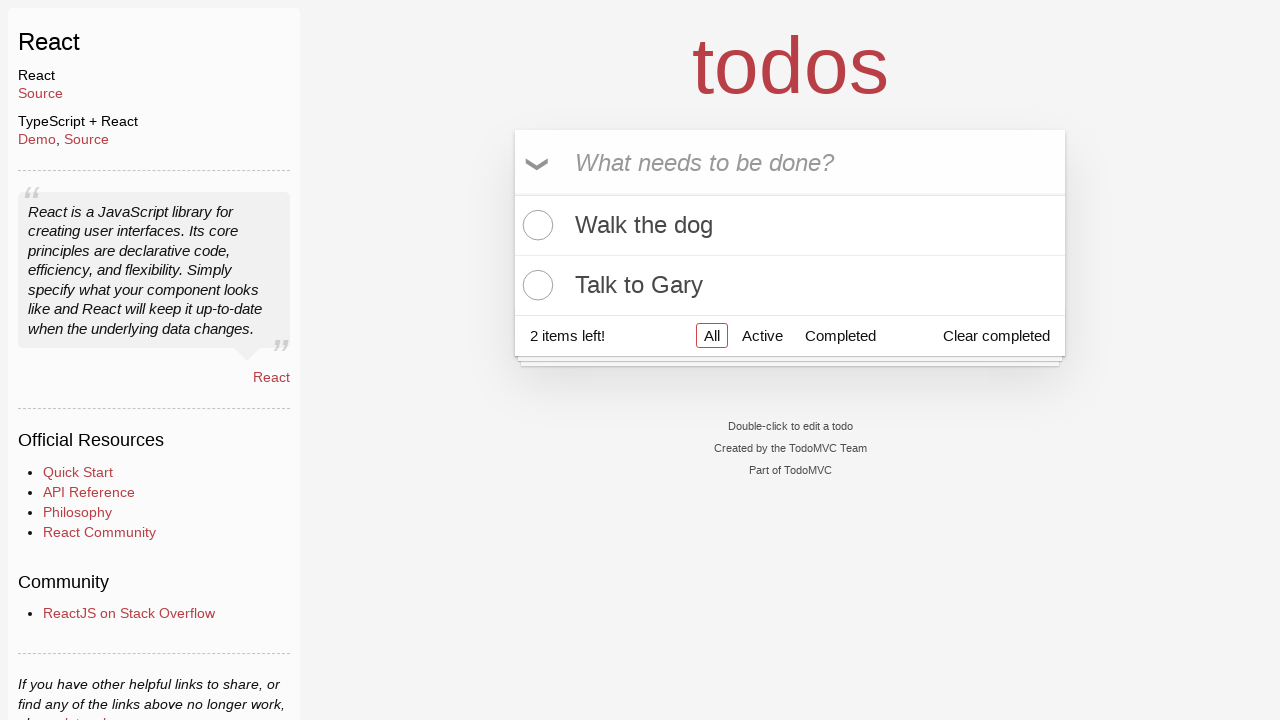

Verified that only 2 todo items remain after clearing completed
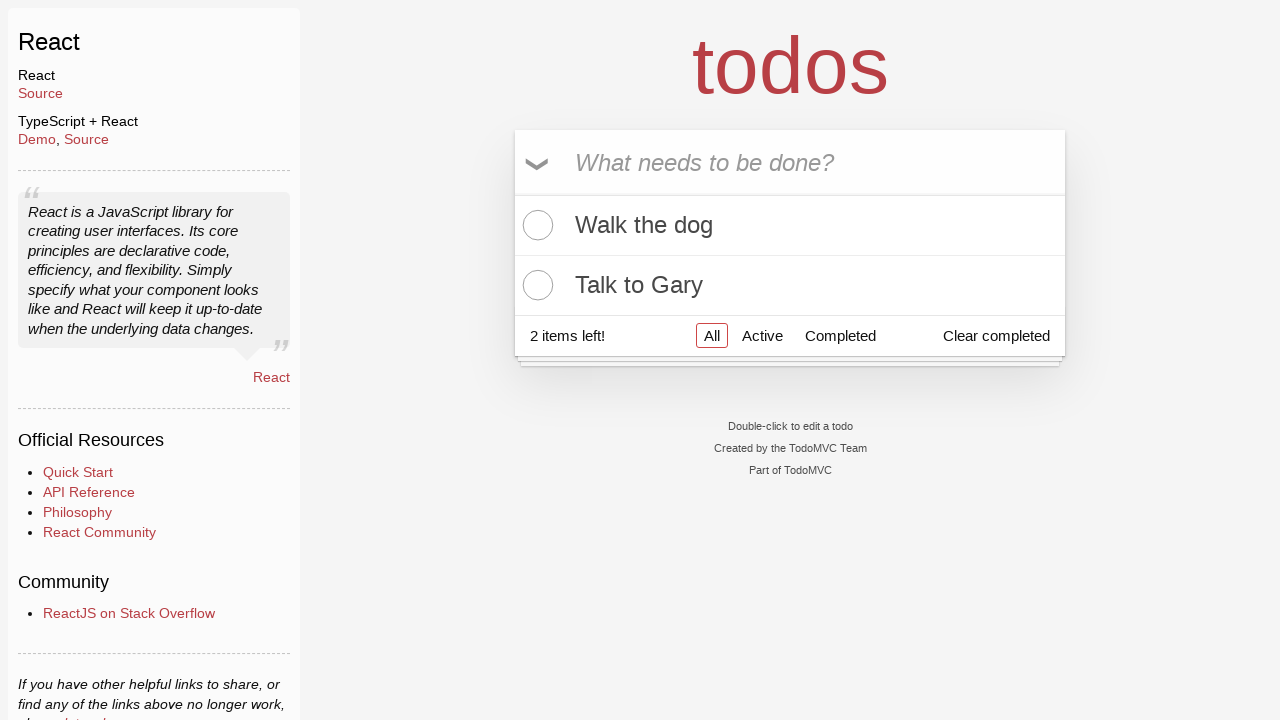

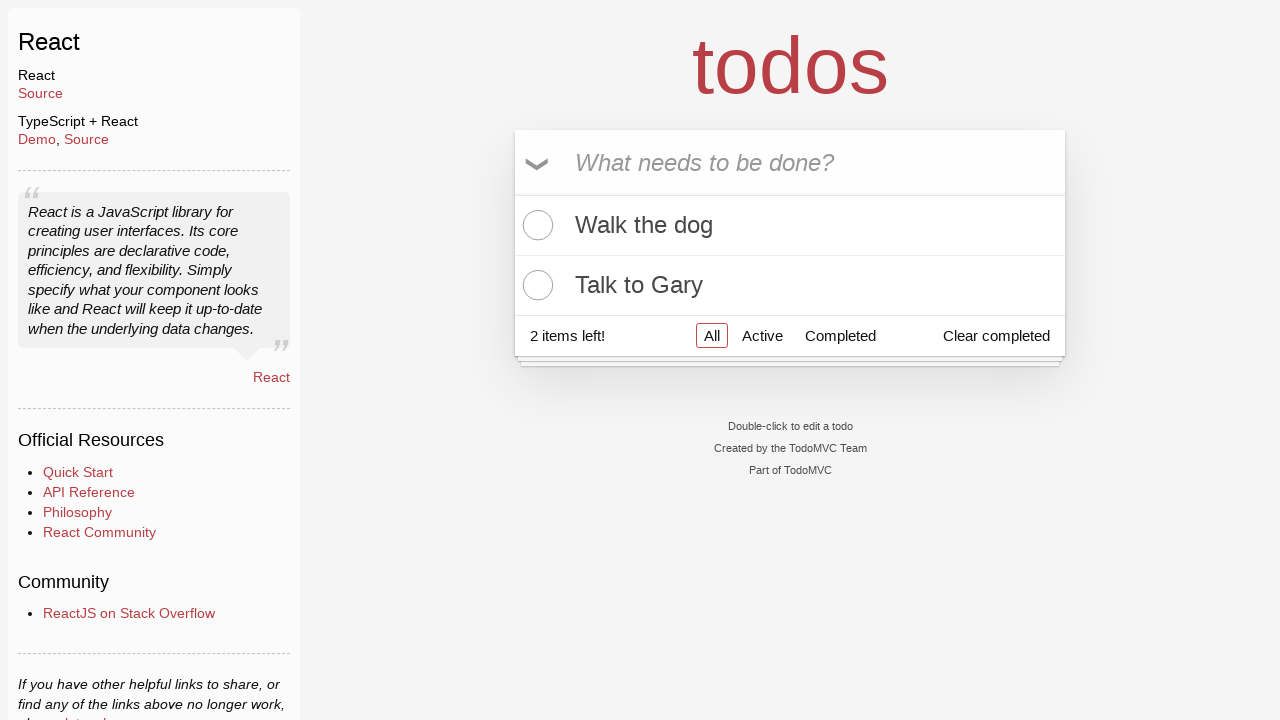